Tests click and hold selection functionality by selecting multiple grid items through drag selection and Ctrl+click multi-selection

Starting URL: http://jqueryui.com/resources/demos/selectable/display-grid.html

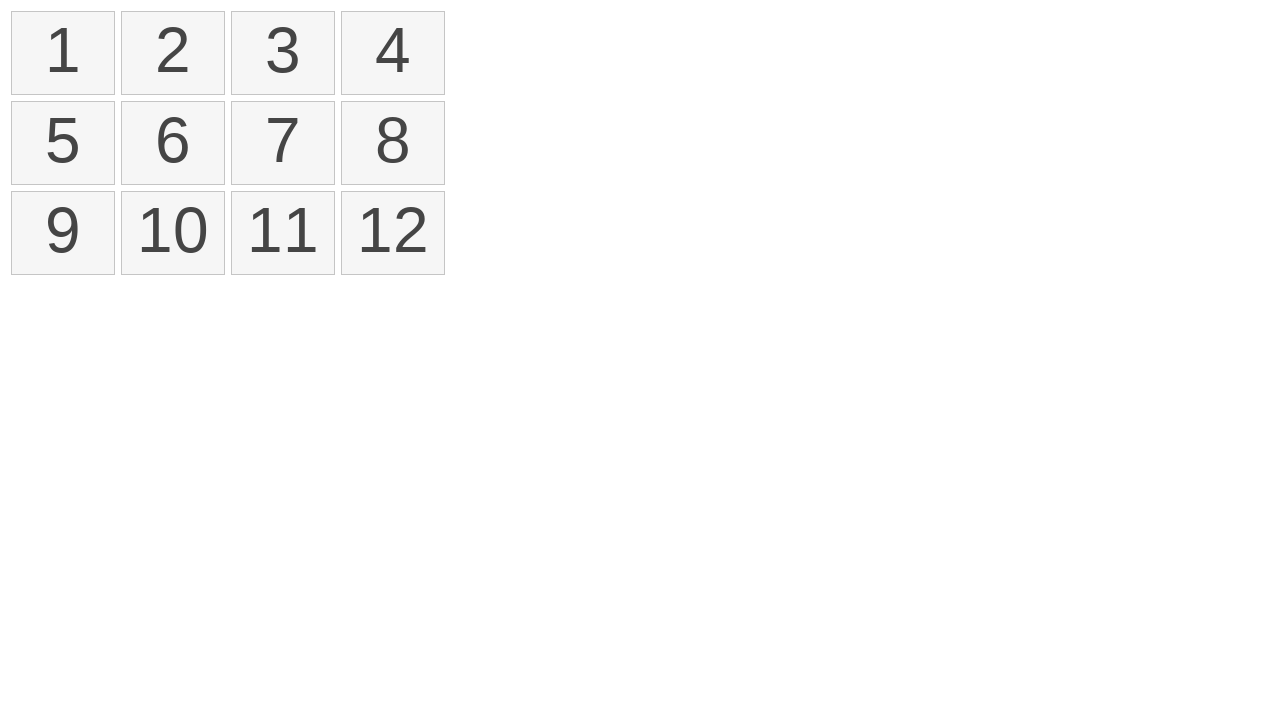

Waited for selectable grid to load
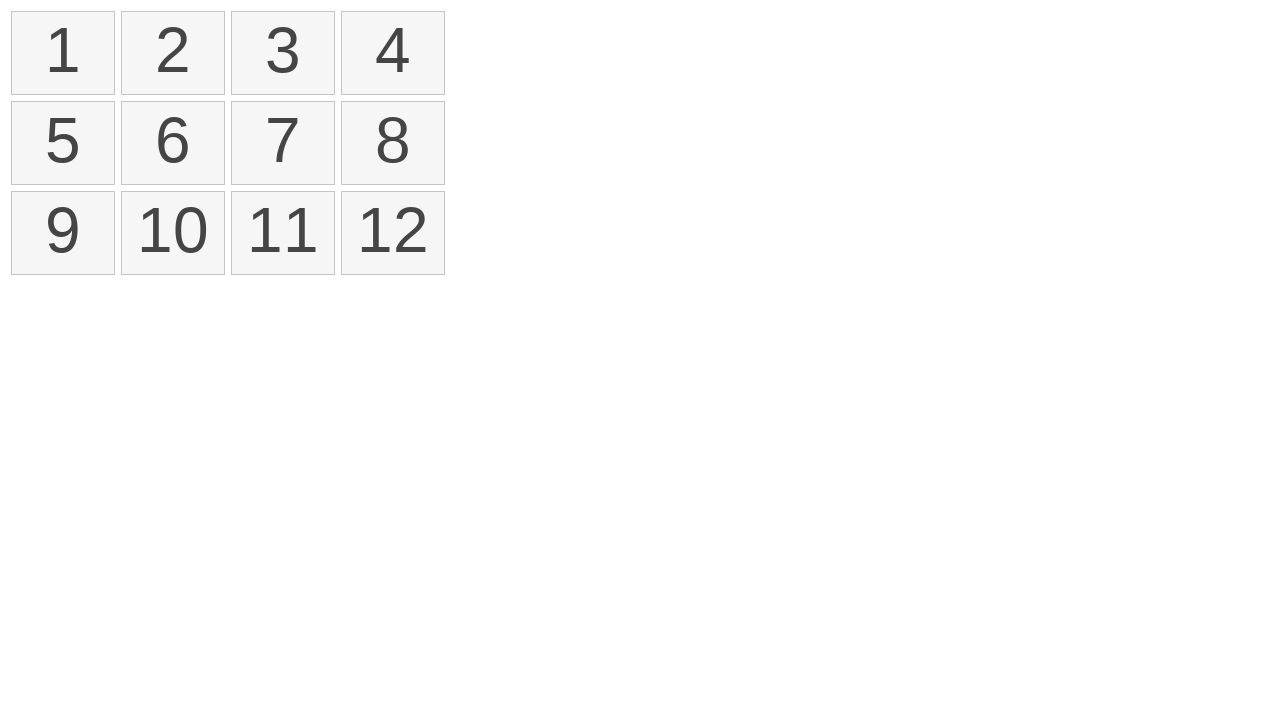

Located all number items in the grid
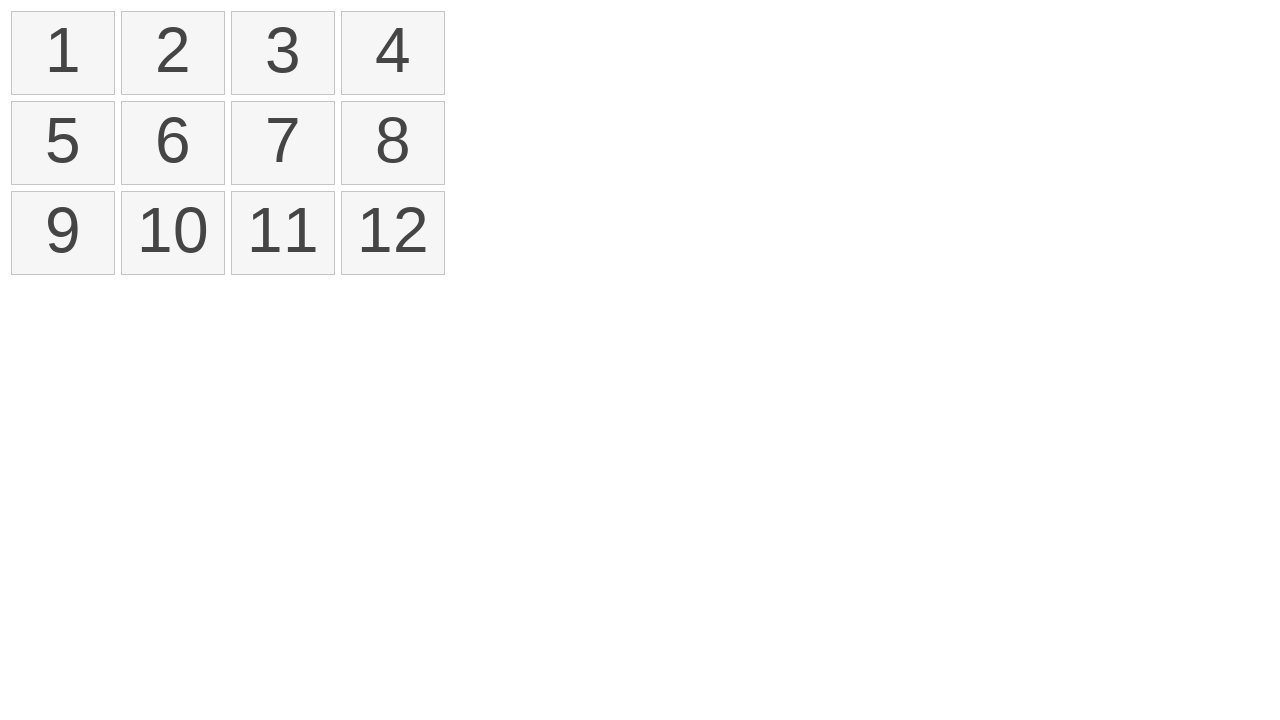

Located first item (item 1)
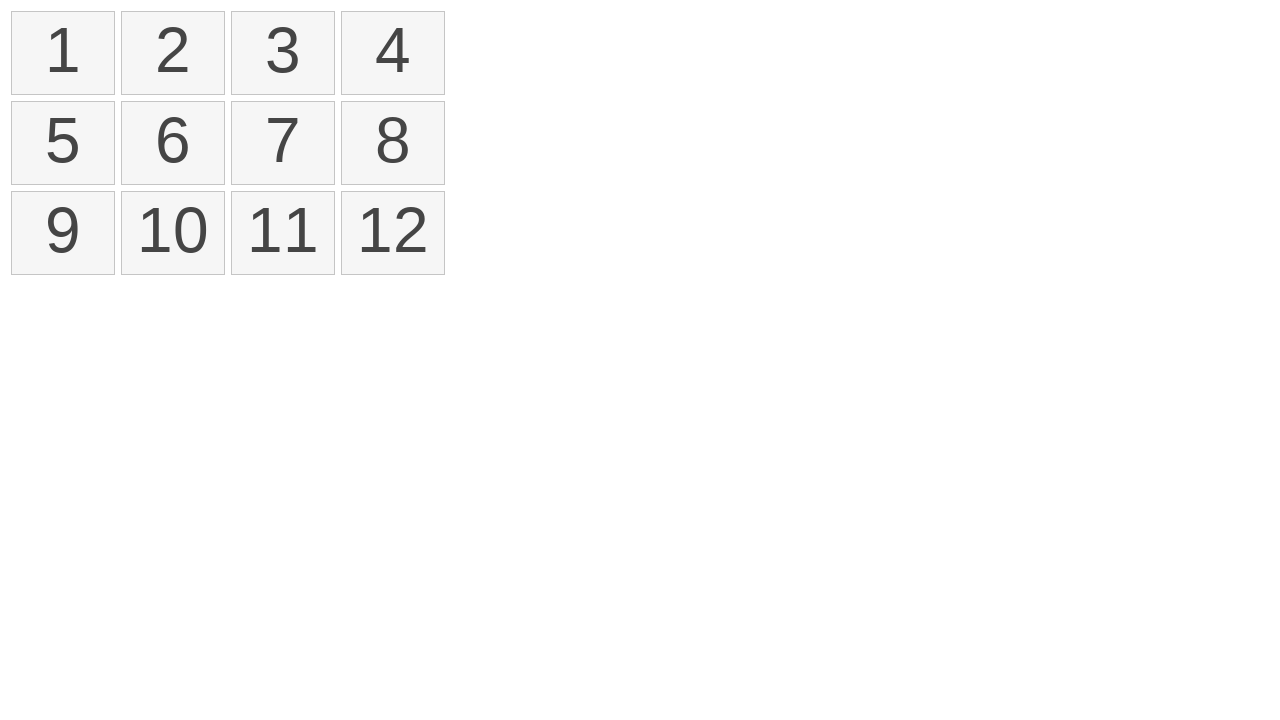

Located fourth item (item 4)
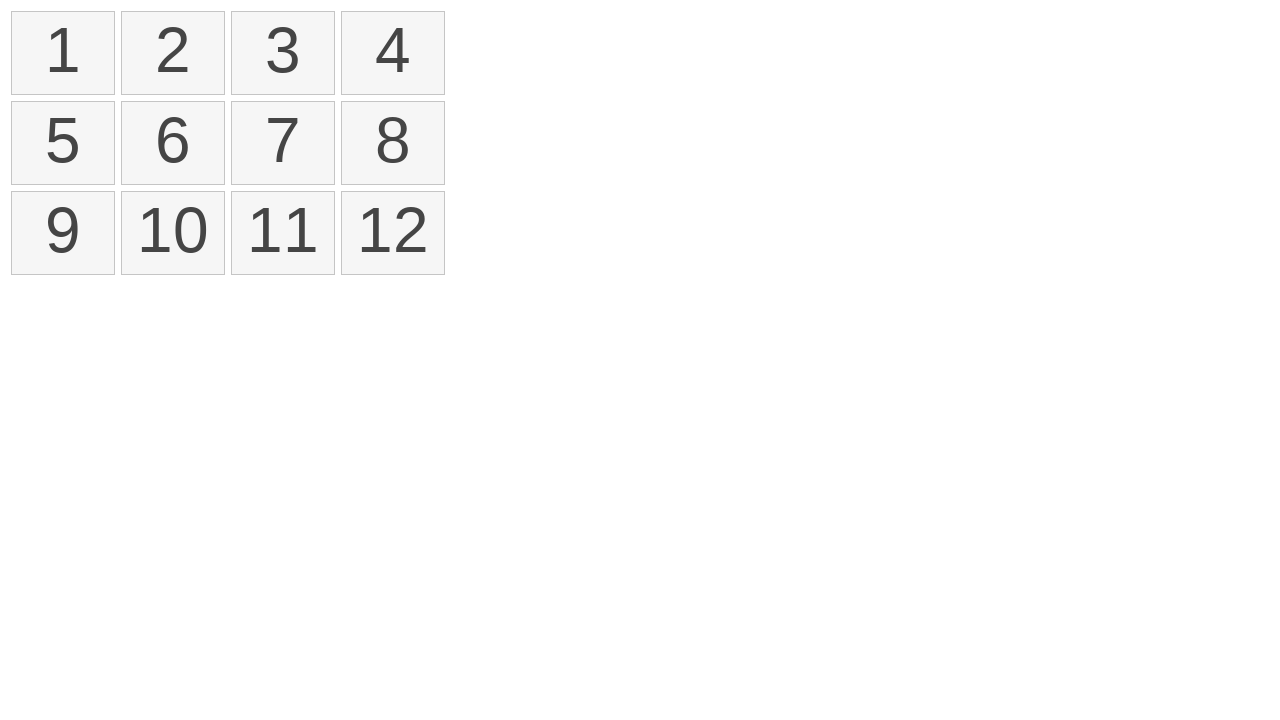

Hovered over first item to start drag selection at (63, 53) on ol#selectable li >> nth=0
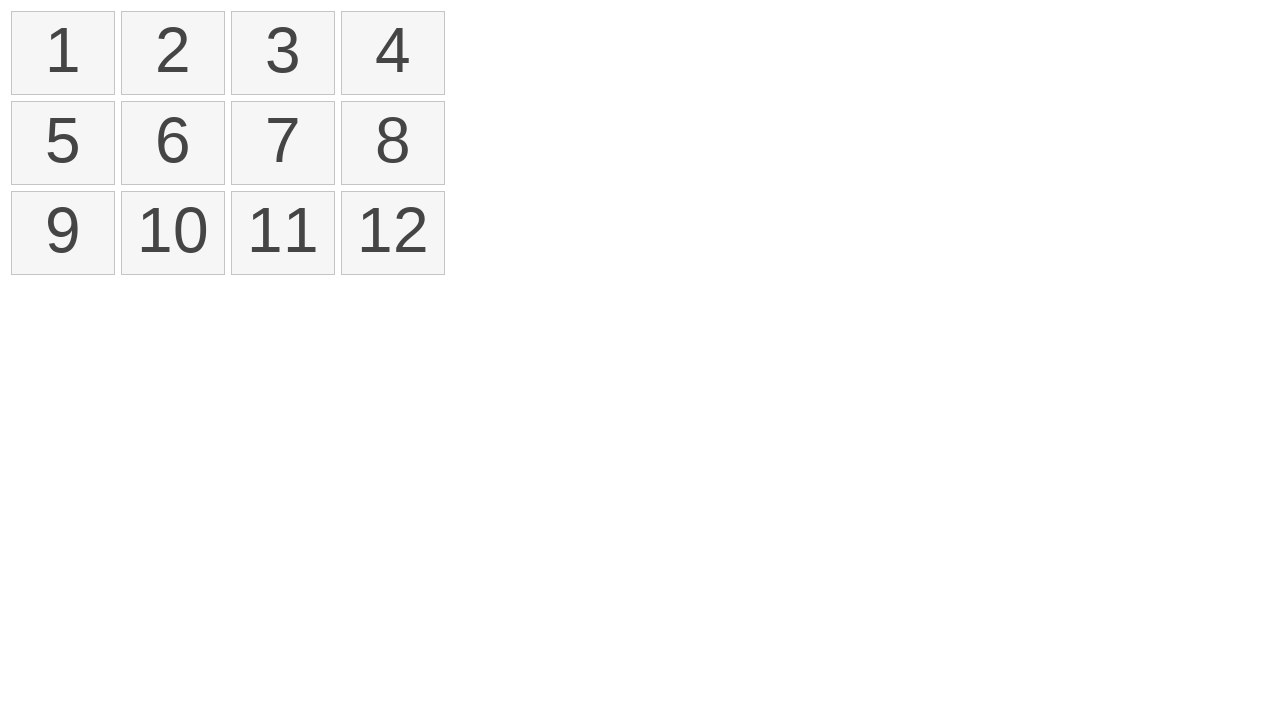

Pressed mouse button down to begin selection drag at (63, 53)
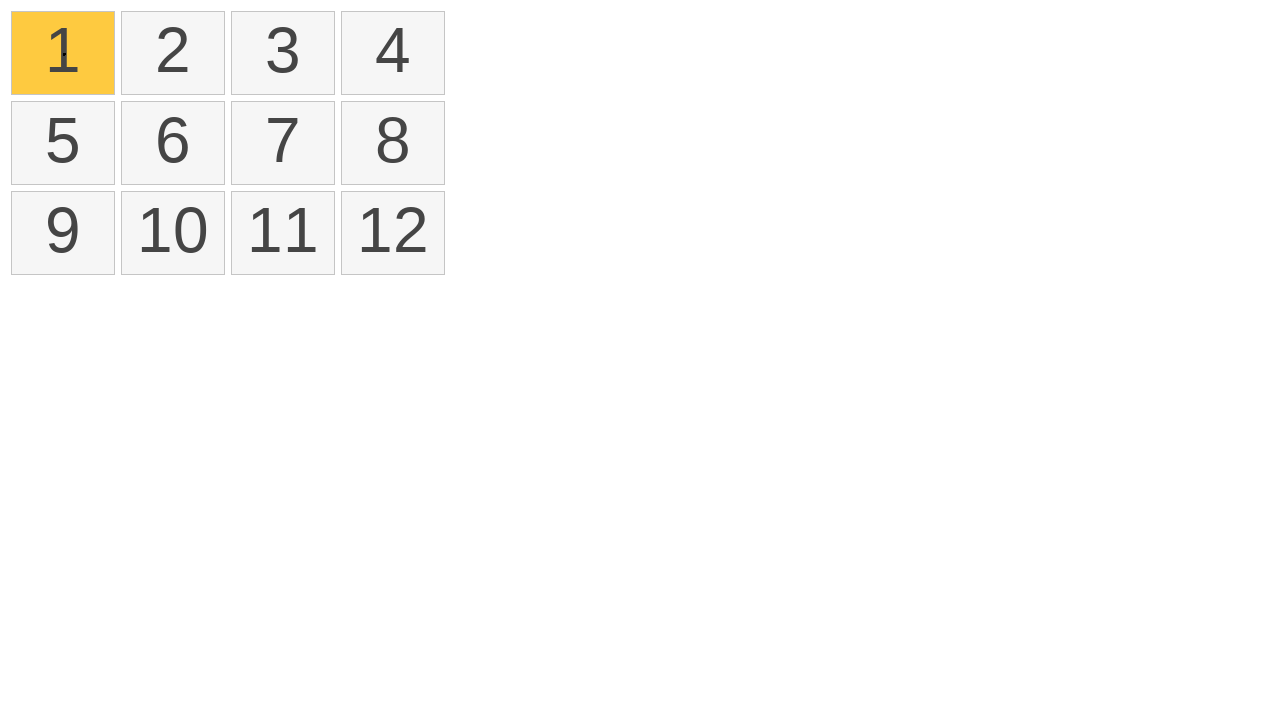

Hovered over fourth item while dragging at (393, 53) on ol#selectable li >> nth=3
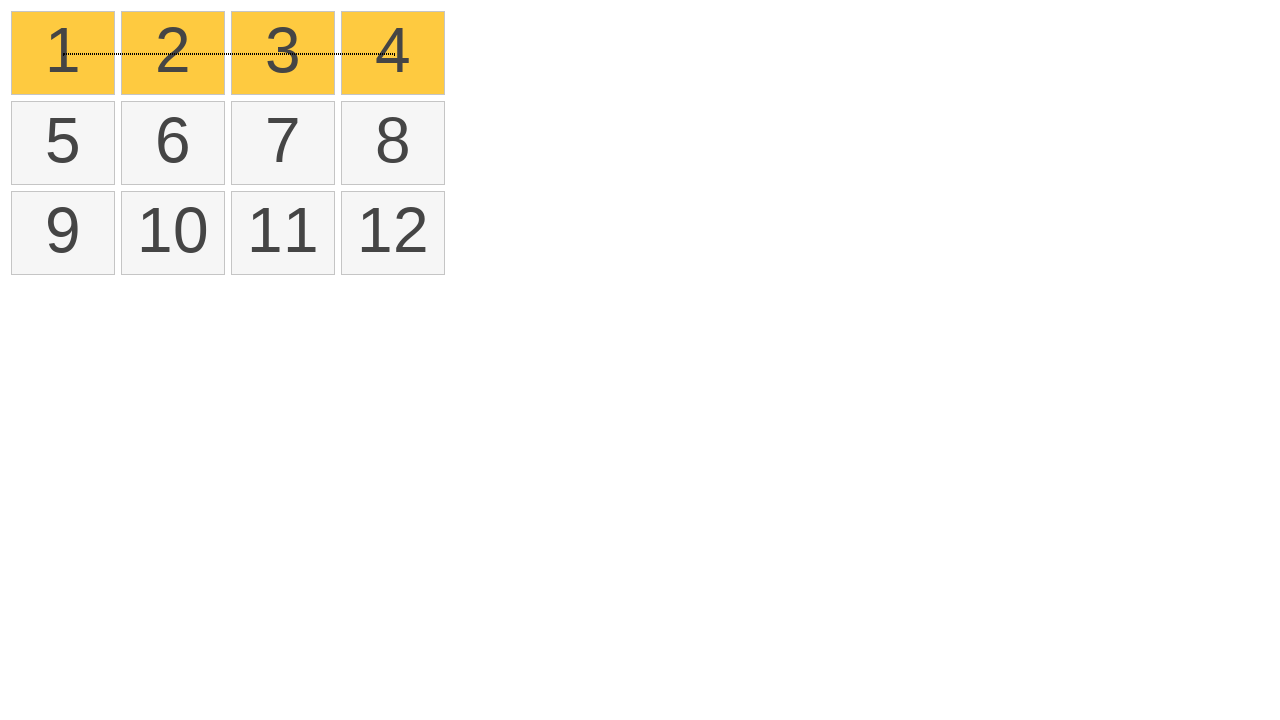

Released mouse button to complete drag selection from item 1 to item 4 at (393, 53)
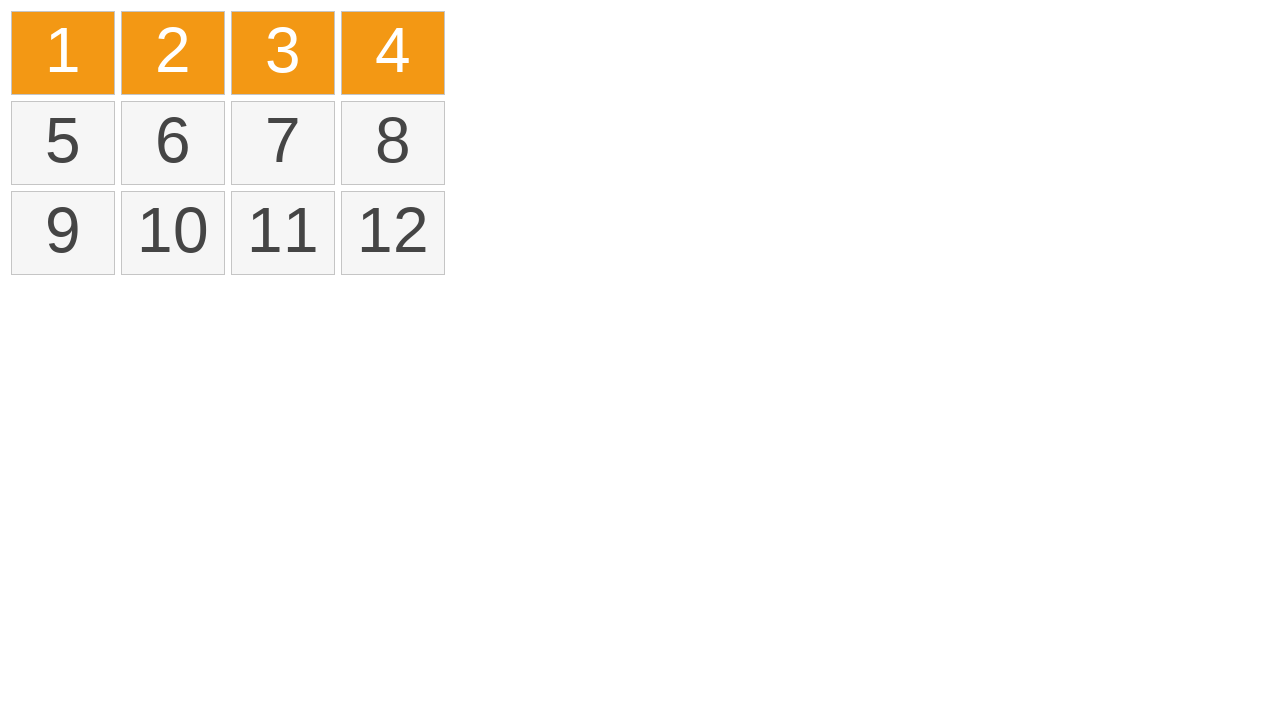

Located all selected items
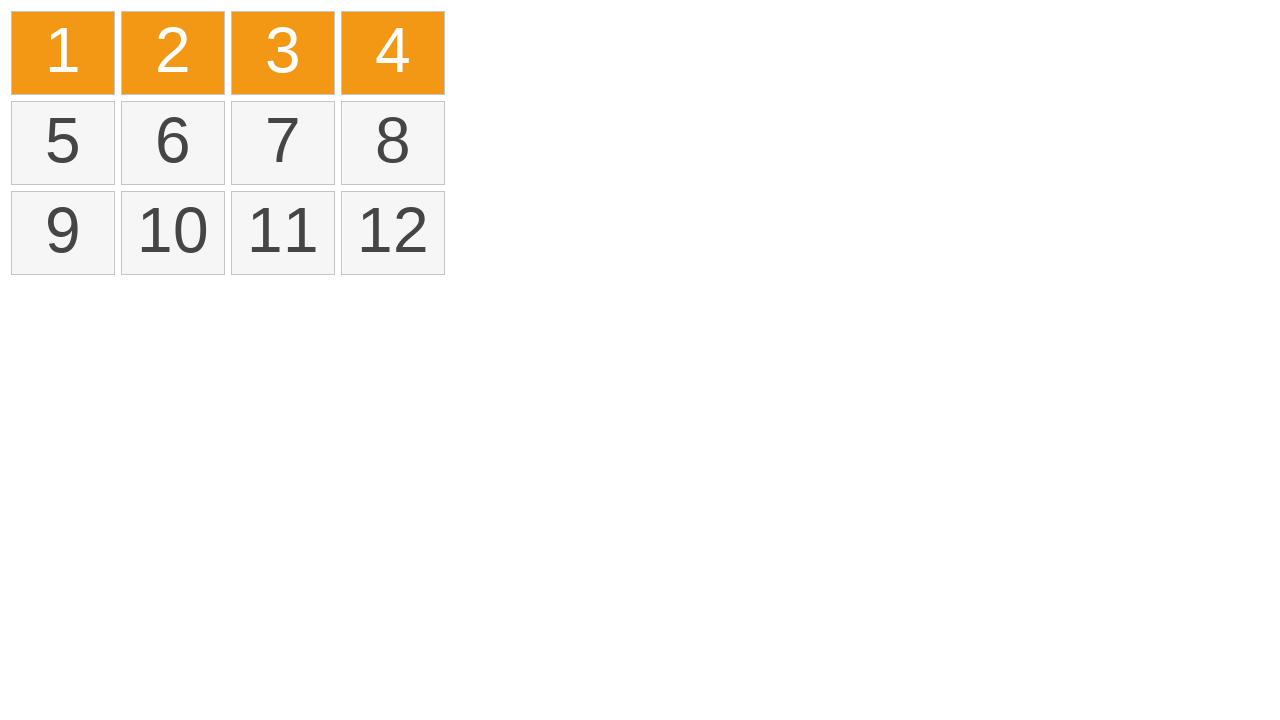

Verified that 4 items are selected after drag selection
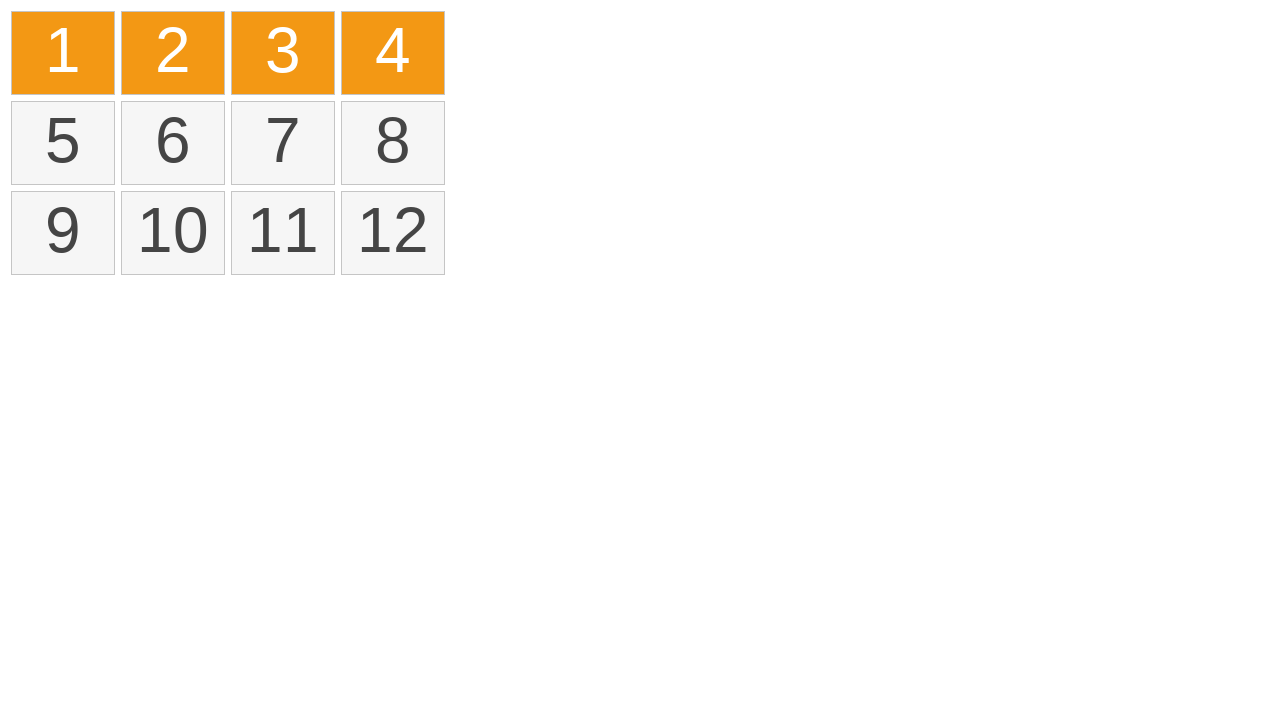

Reloaded the page to reset selection
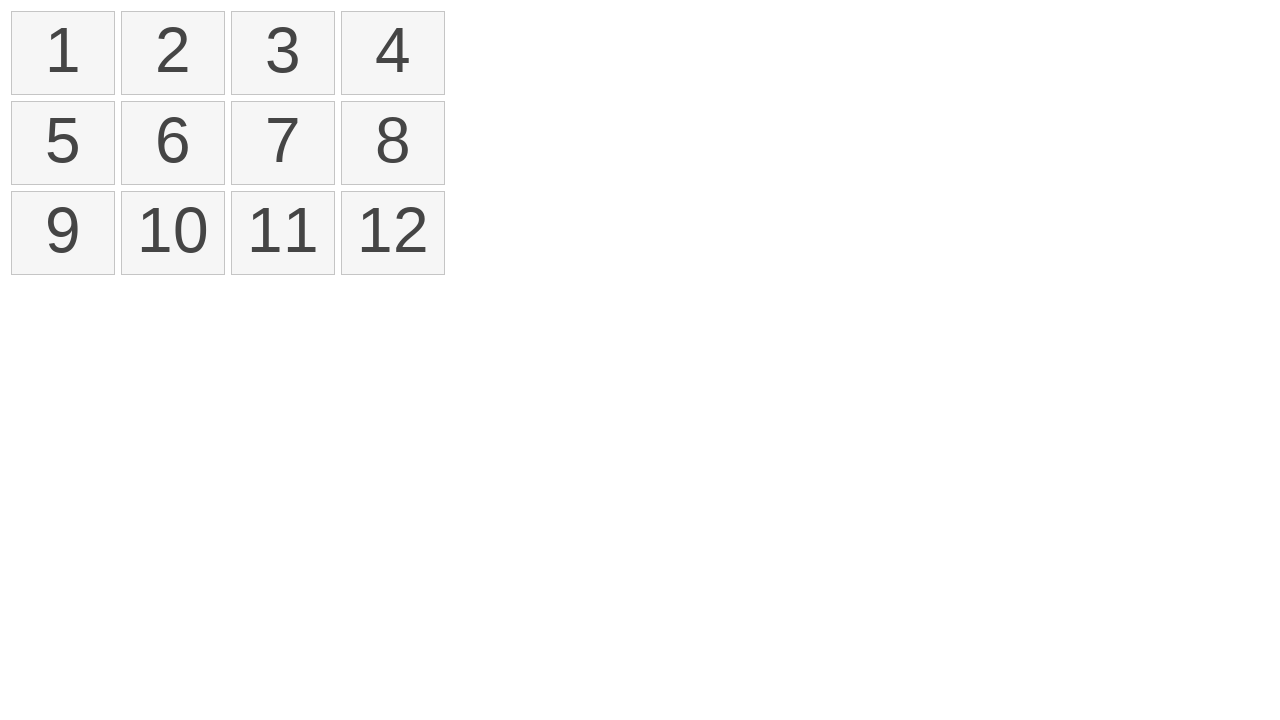

Waited for selectable grid to reload
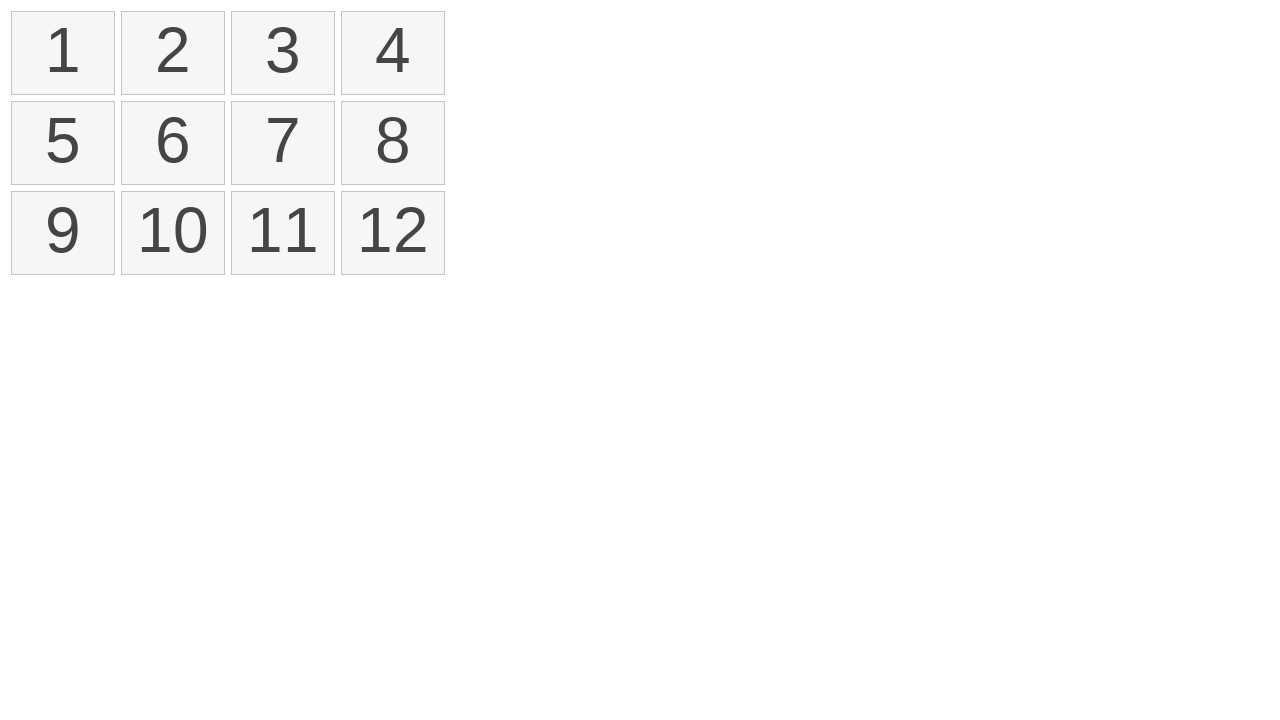

Pressed Control key down to start multi-selection mode
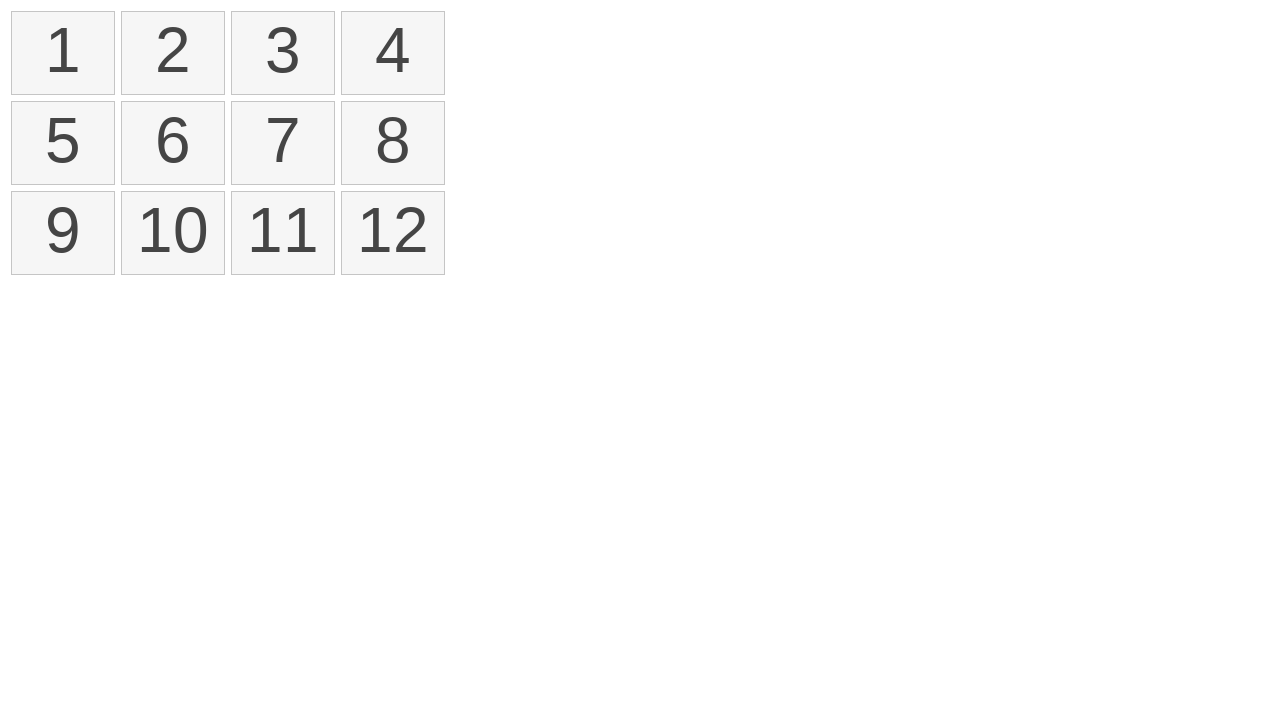

Ctrl+clicked on 2nd item (item 2) at (173, 53) on ol#selectable li >> nth=1
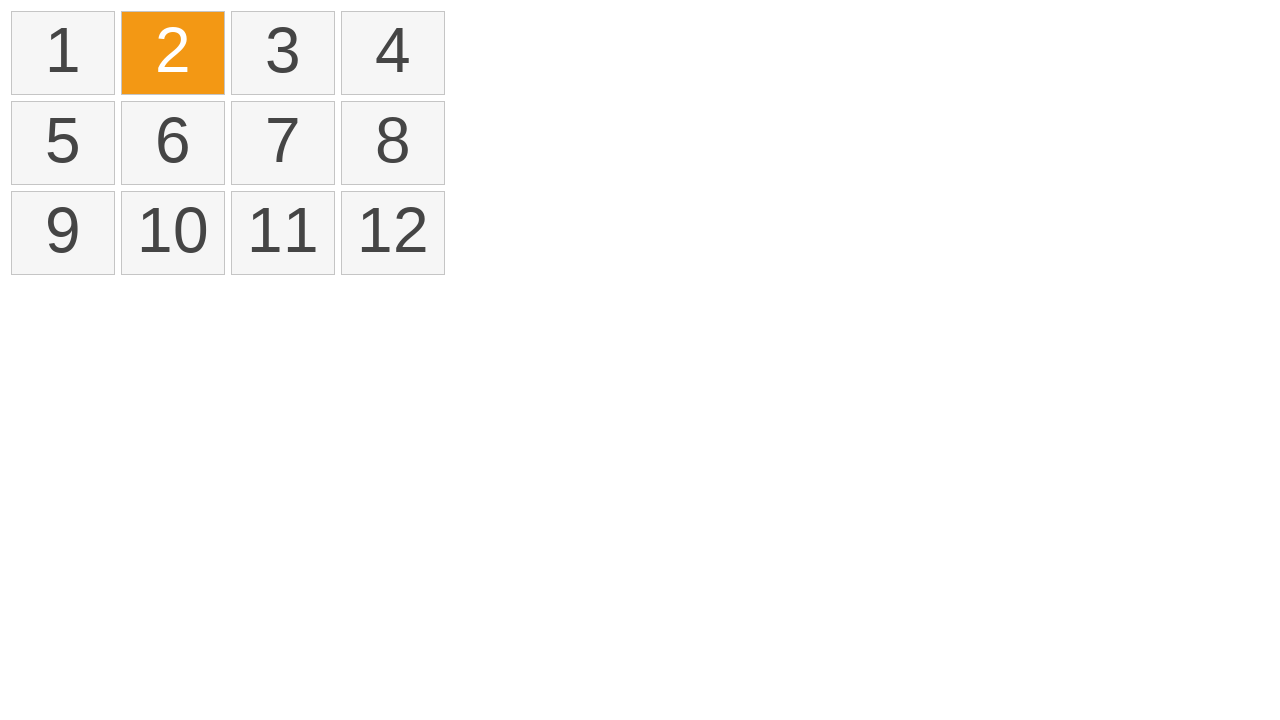

Ctrl+clicked on 4th item (item 4) at (393, 53) on ol#selectable li >> nth=3
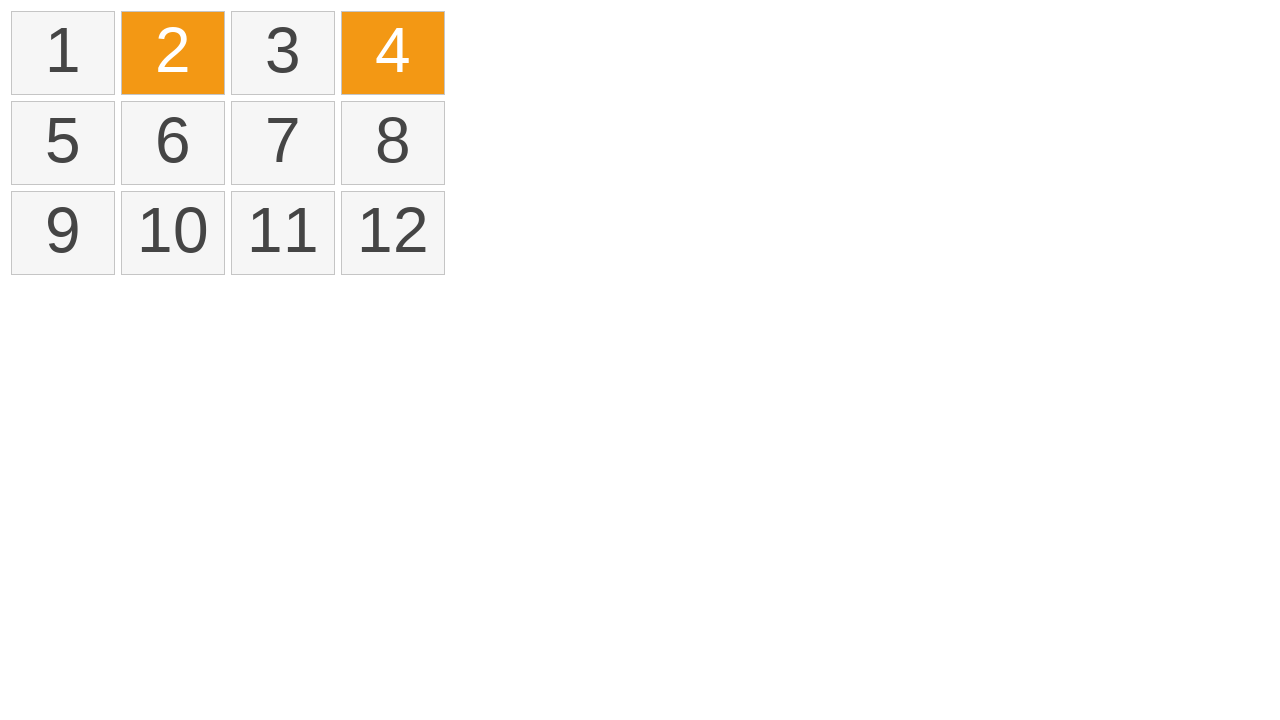

Ctrl+clicked on 6th item (item 6) at (173, 143) on ol#selectable li >> nth=5
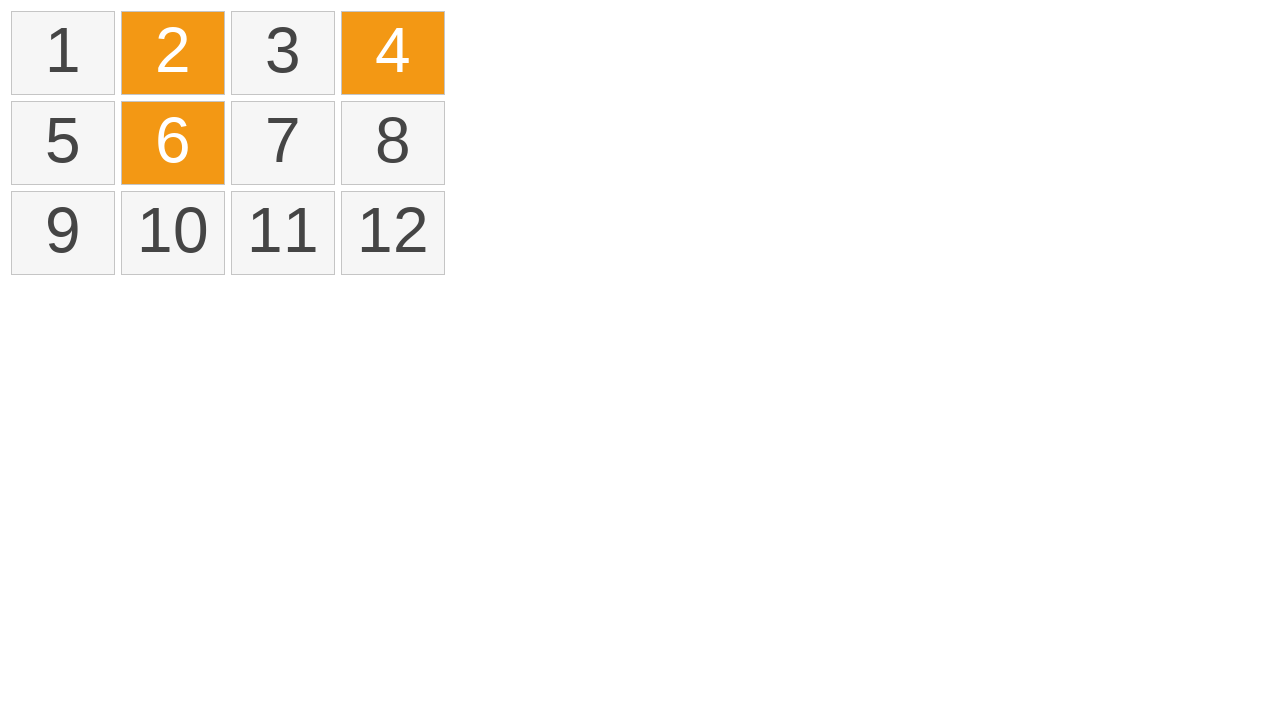

Ctrl+clicked on 8th item (item 8) at (393, 143) on ol#selectable li >> nth=7
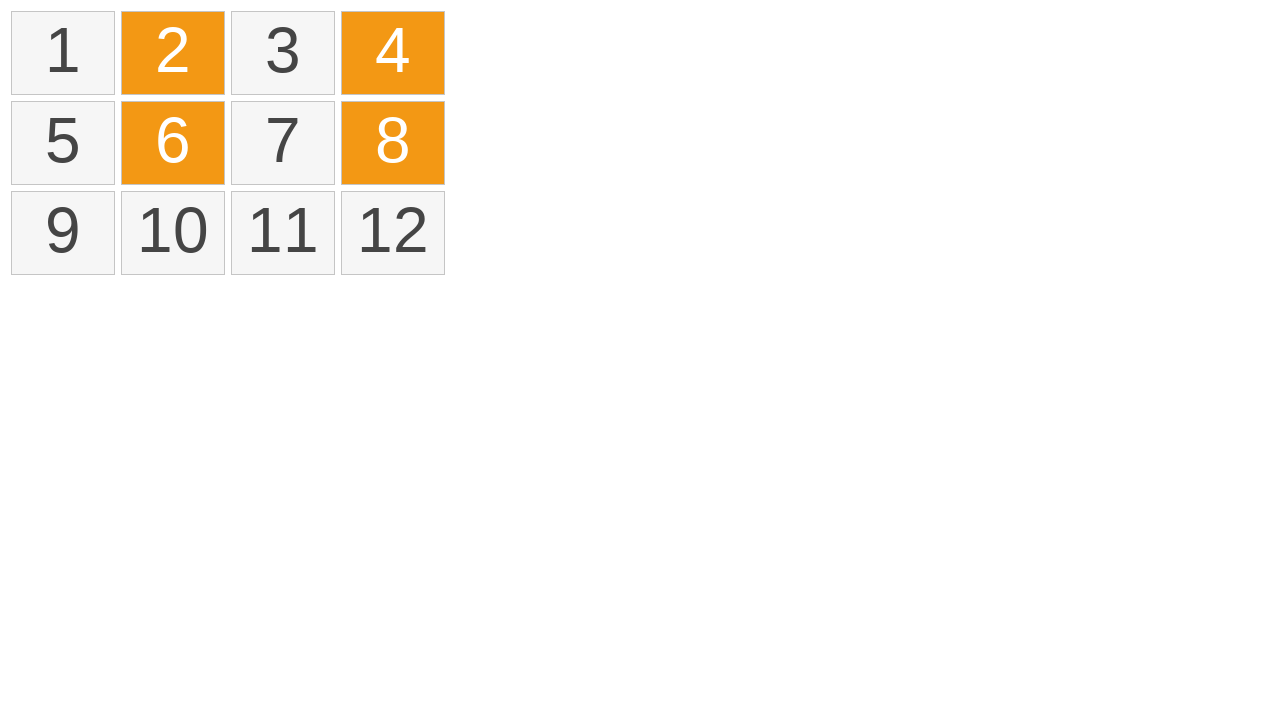

Ctrl+clicked on 10th item (item 10) at (173, 233) on ol#selectable li >> nth=9
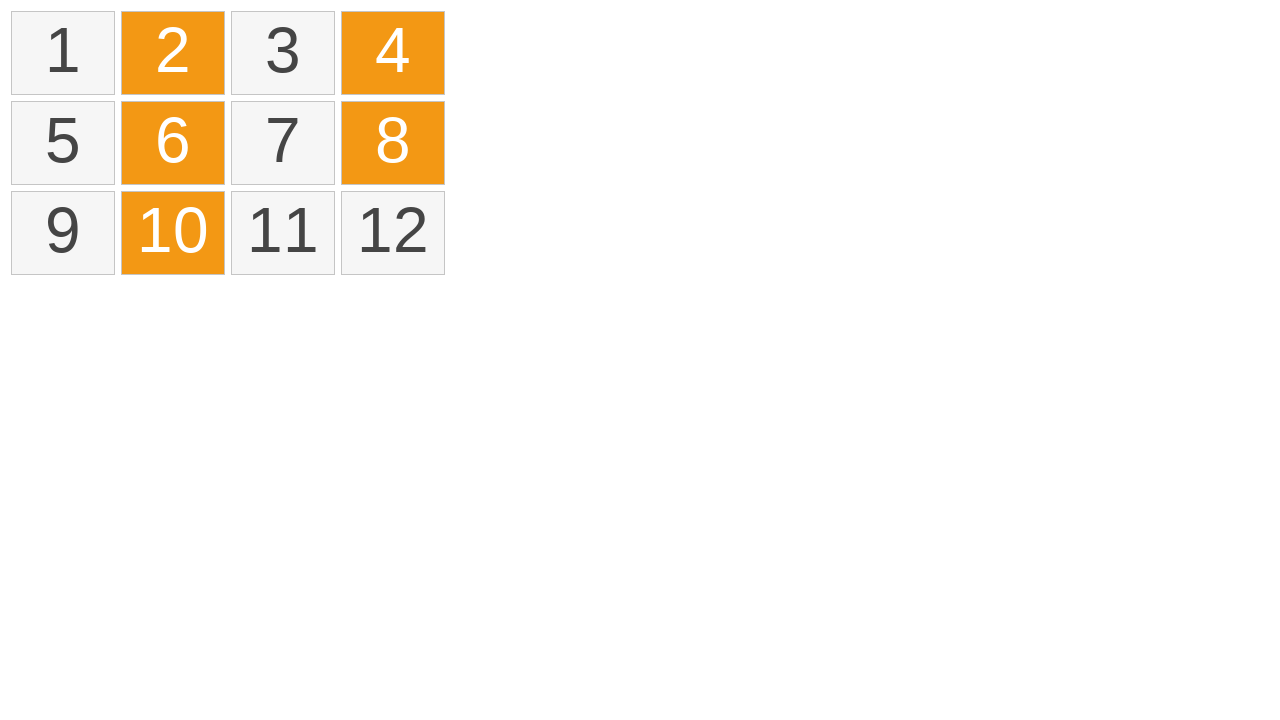

Released Control key to end multi-selection mode
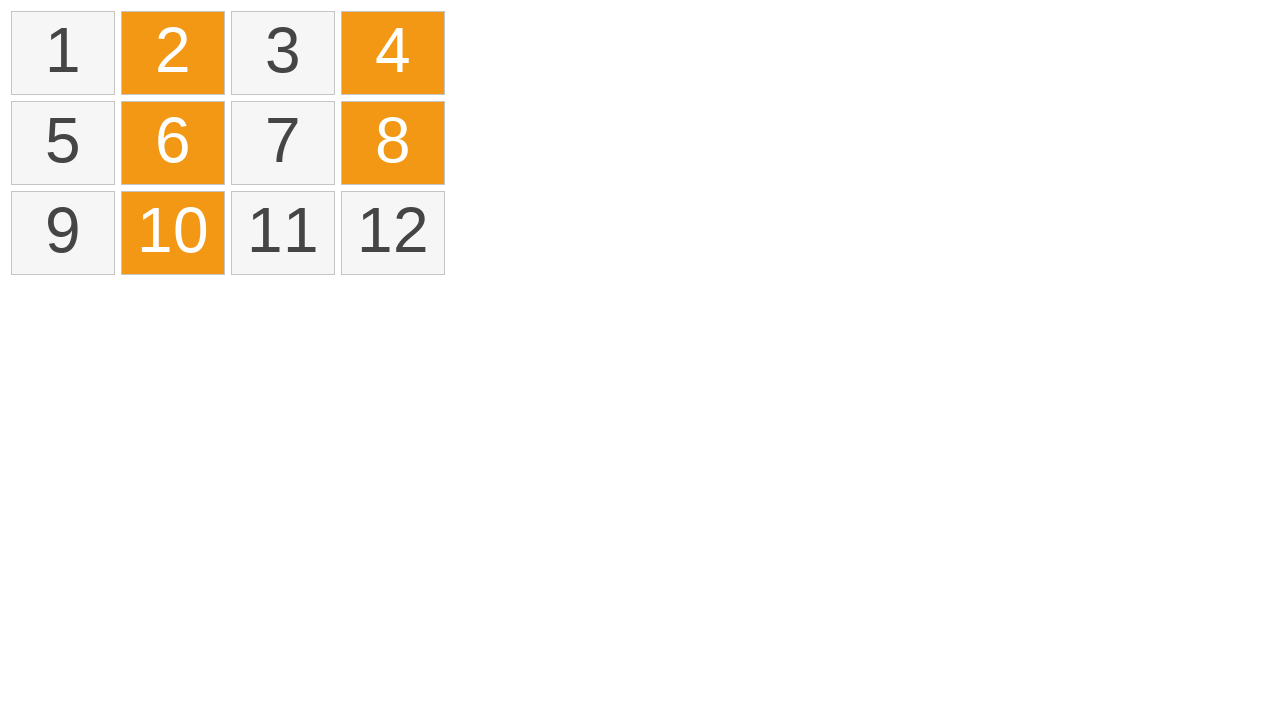

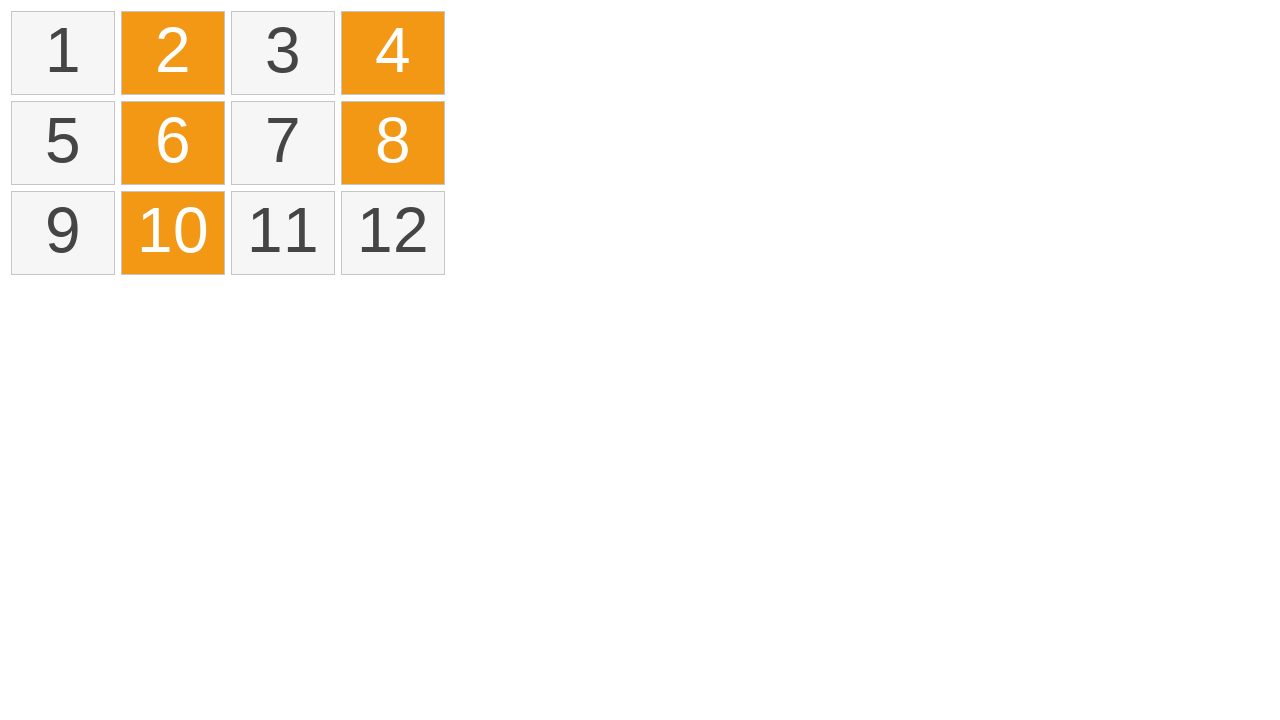